Navigates to a product category page on the Woopy store and clicks on a random product from the listing to view its details.

Starting URL: https://www.woopy.com.ua/index.php/component/virtuemart/view/category/virtuemart_category_id/8

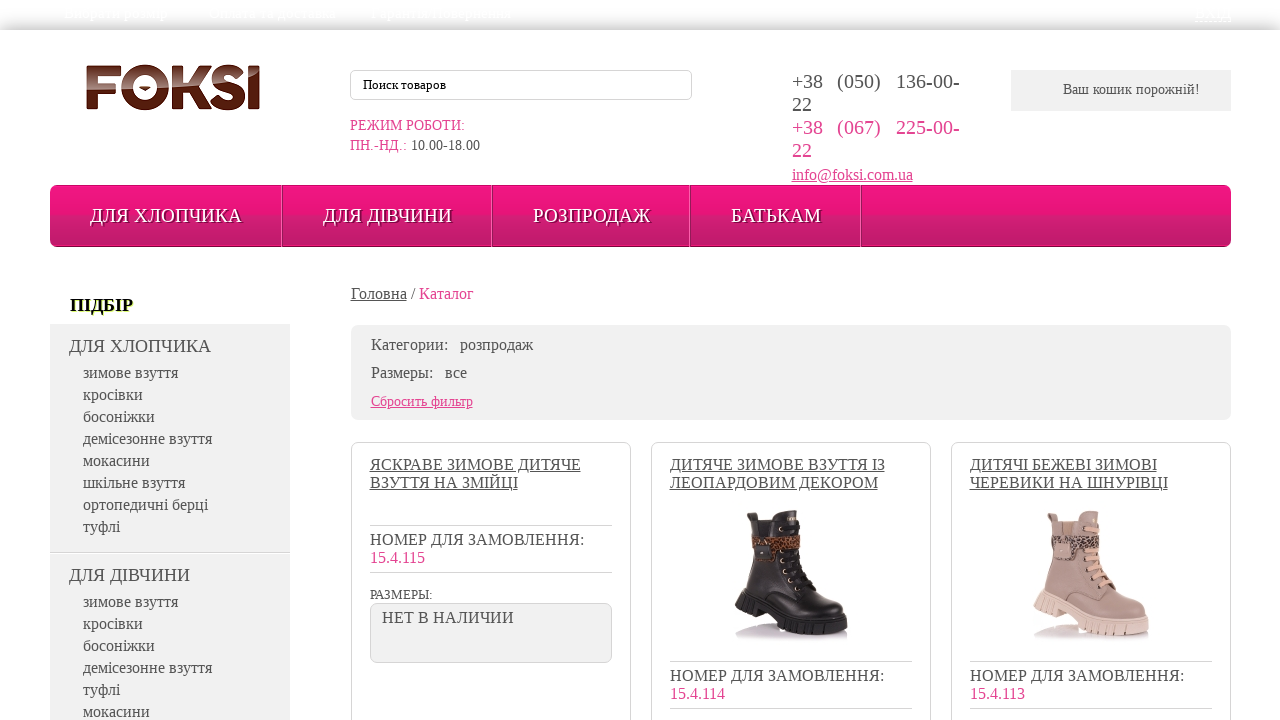

Waited for product listing to load on category page
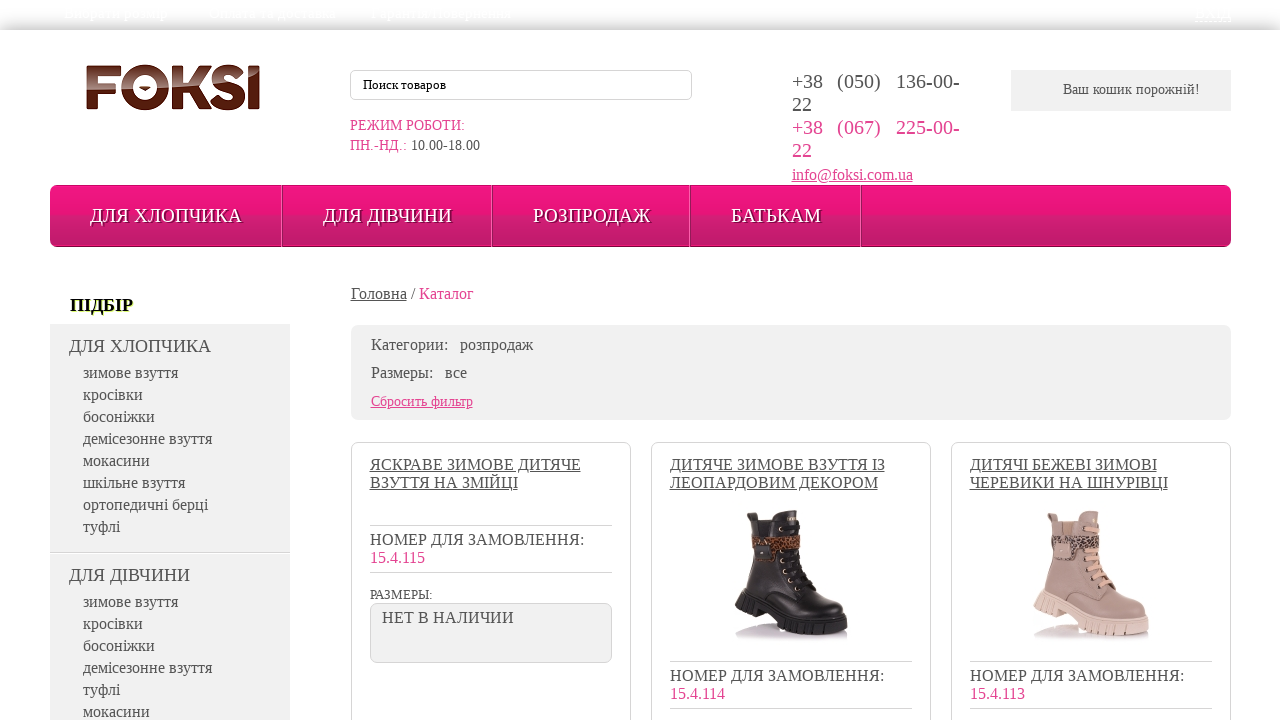

Retrieved all product links from the category listing
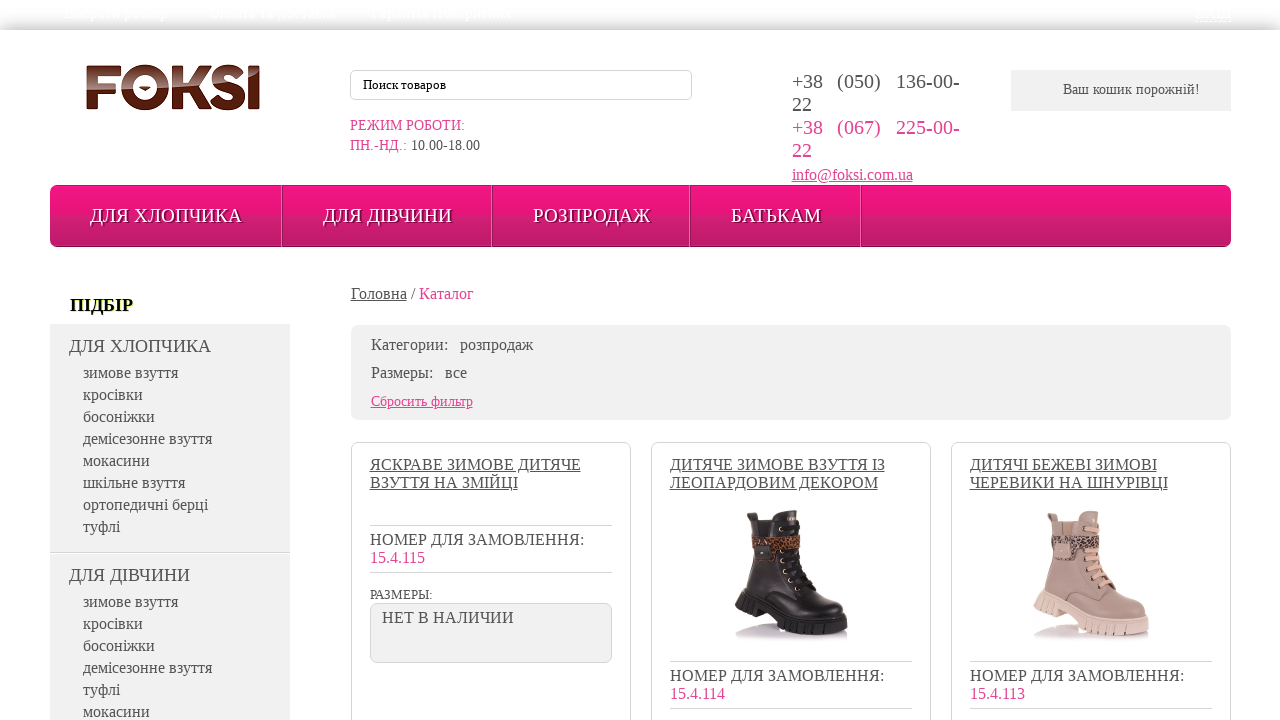

Clicked on a randomly selected product from the listing at (748, 360) on .product-readmore a >> nth=17
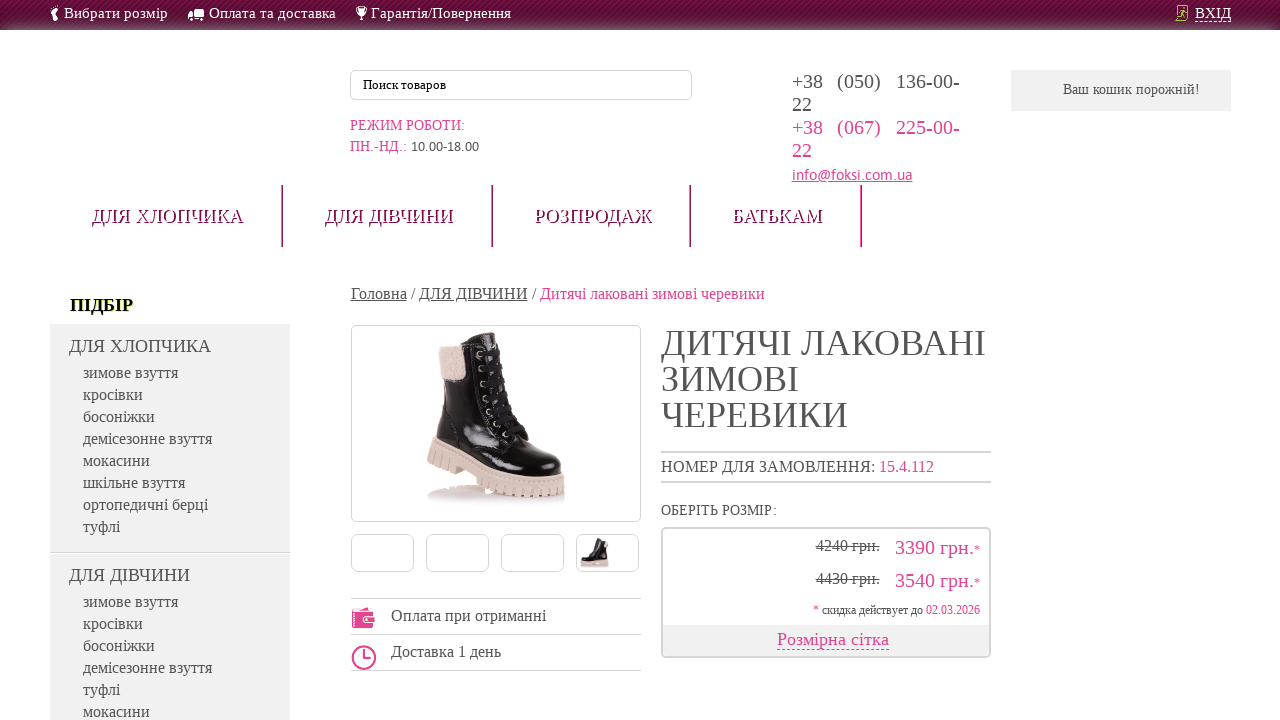

Product details page loaded successfully
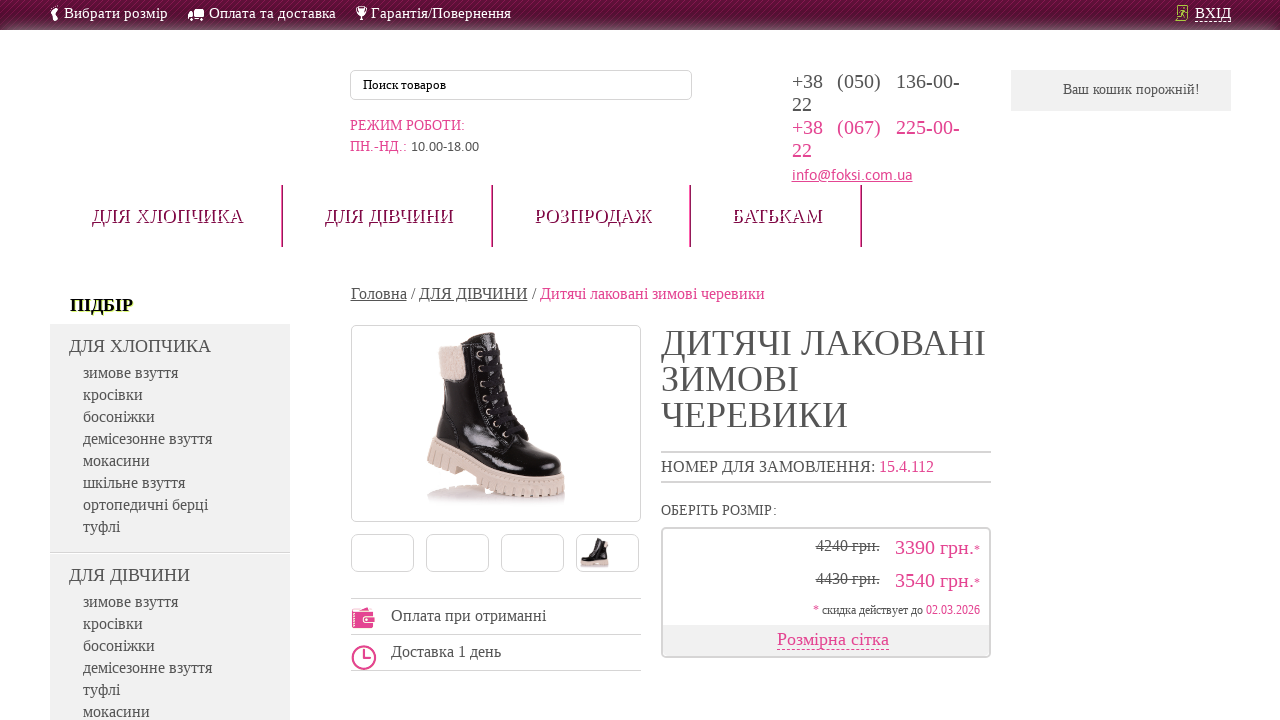

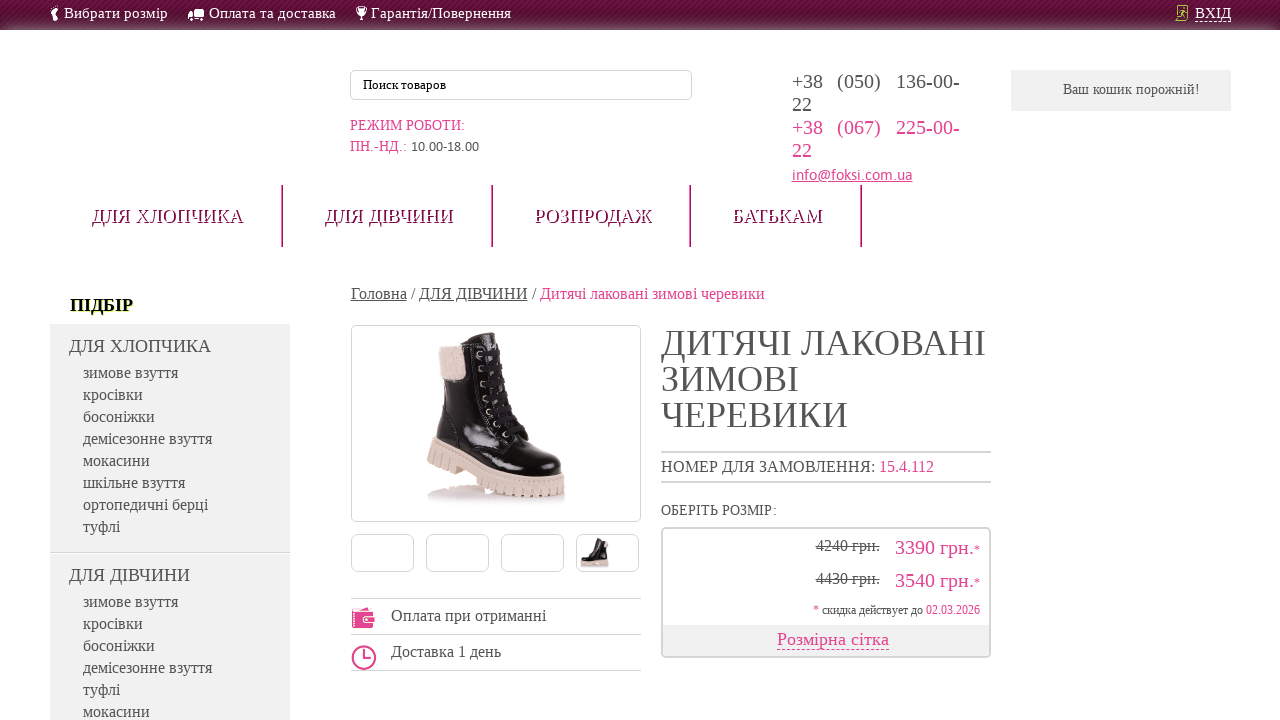